Tests the Playwright homepage by verifying the page title contains "Playwright", checking that the "Get Started" link has the correct href attribute, clicking the link, and verifying the URL changes to contain "intro".

Starting URL: https://playwright.dev/

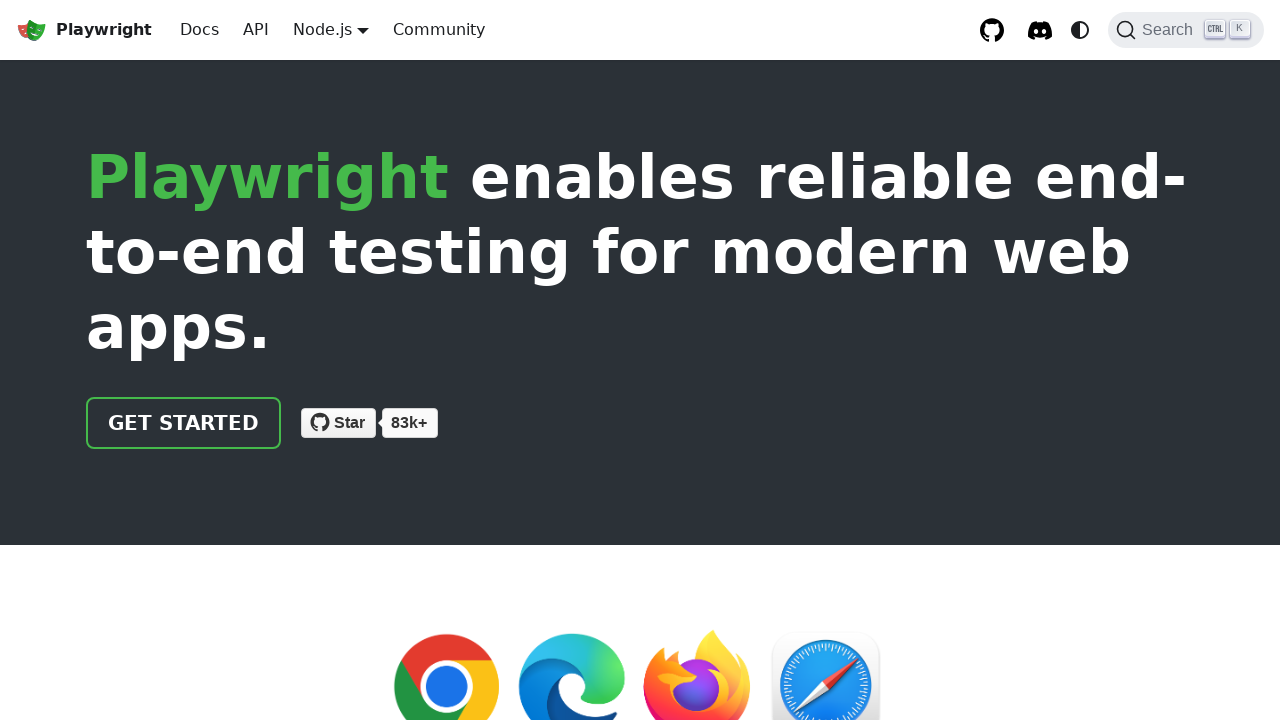

Located the 'Get Started' link on the homepage
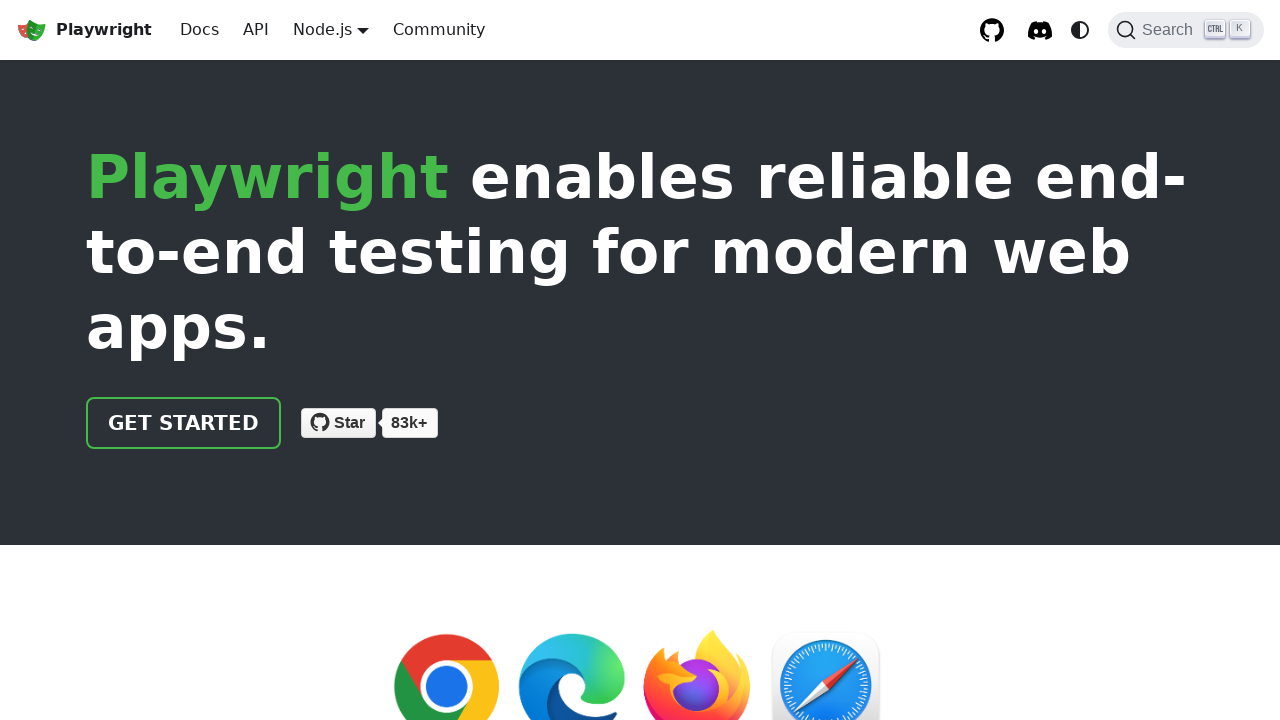

Clicked the 'Get Started' link at (184, 423) on text=Get Started
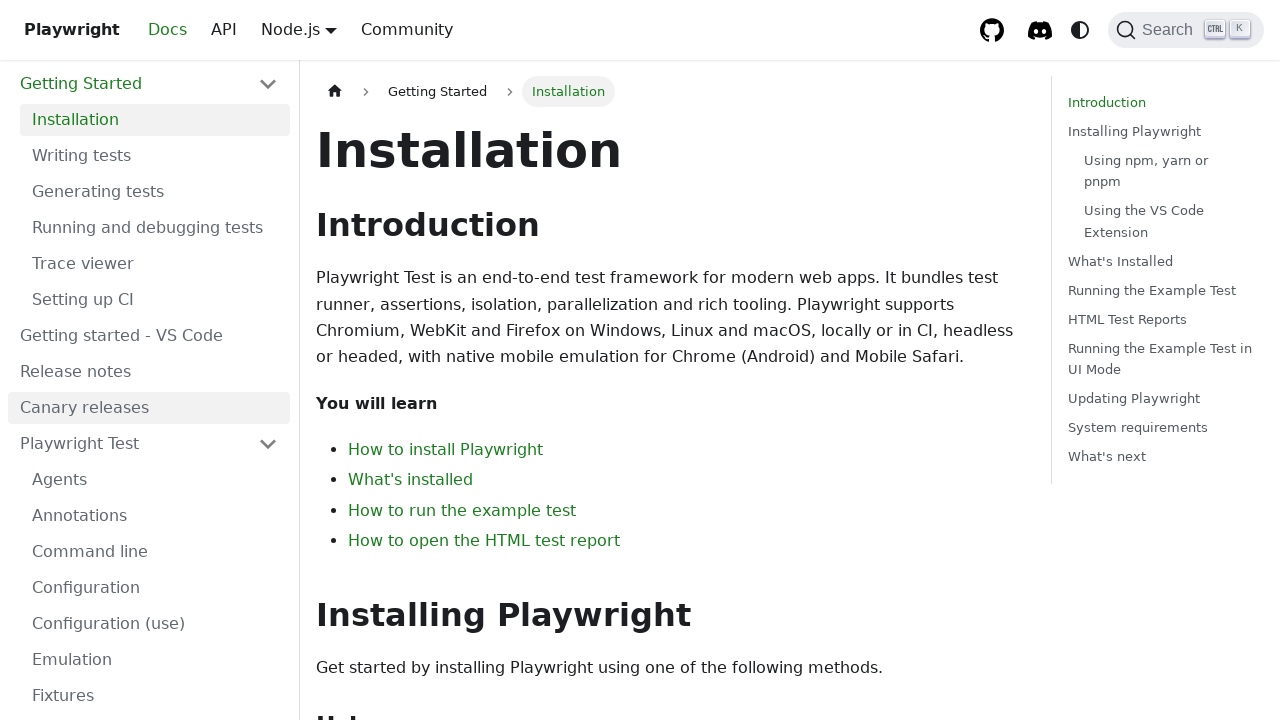

Navigation to intro page completed - URL now contains '/intro'
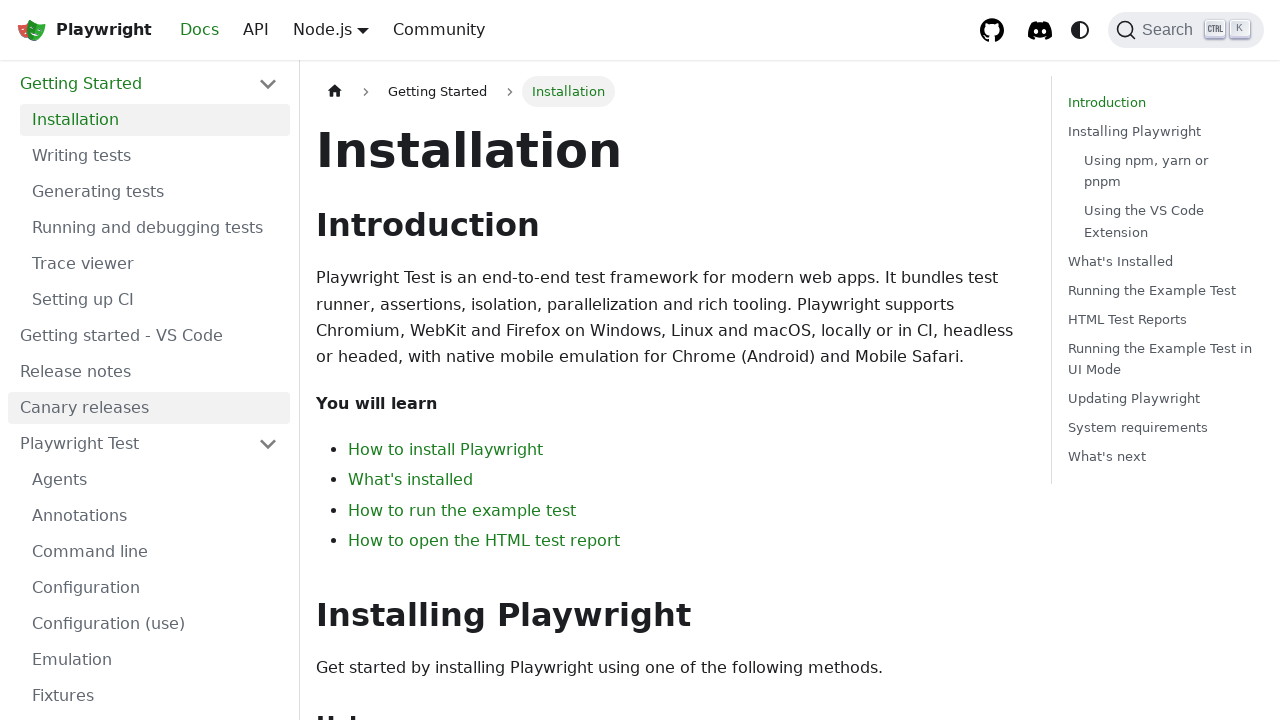

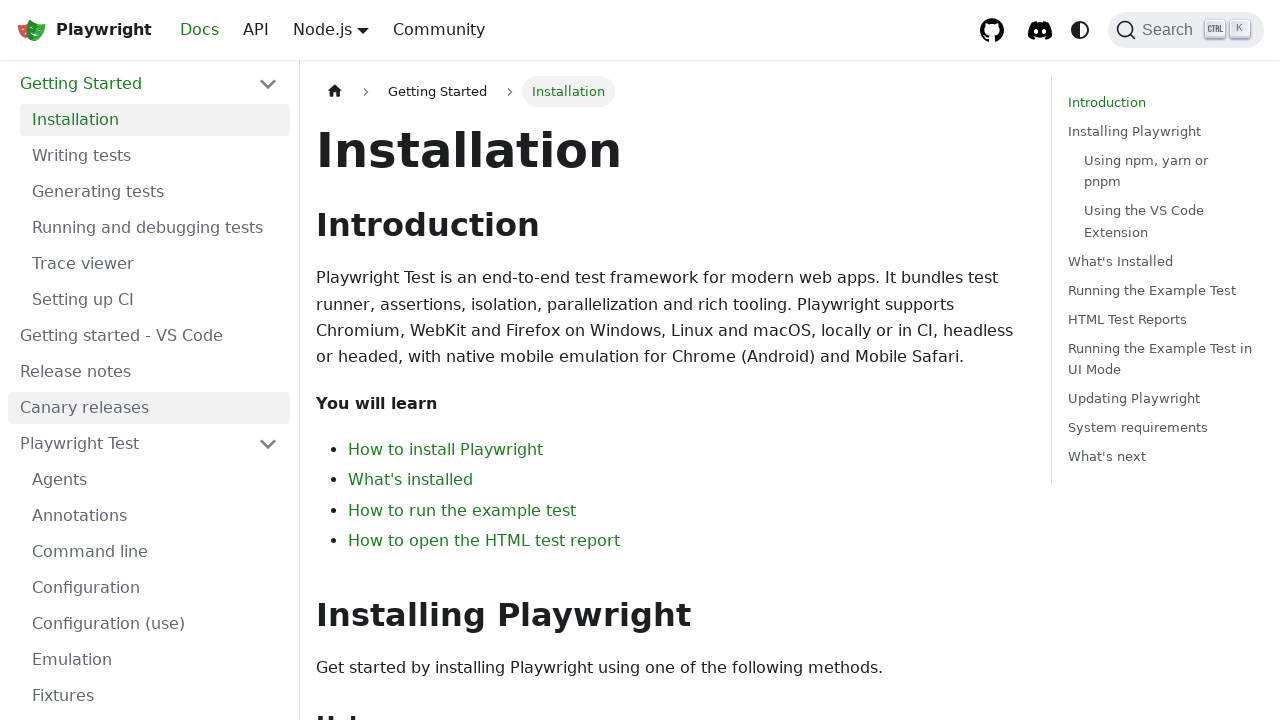